Adds a todo and clicks the Active filter link to verify routing works correctly

Starting URL: https://demo.playwright.dev/todomvc

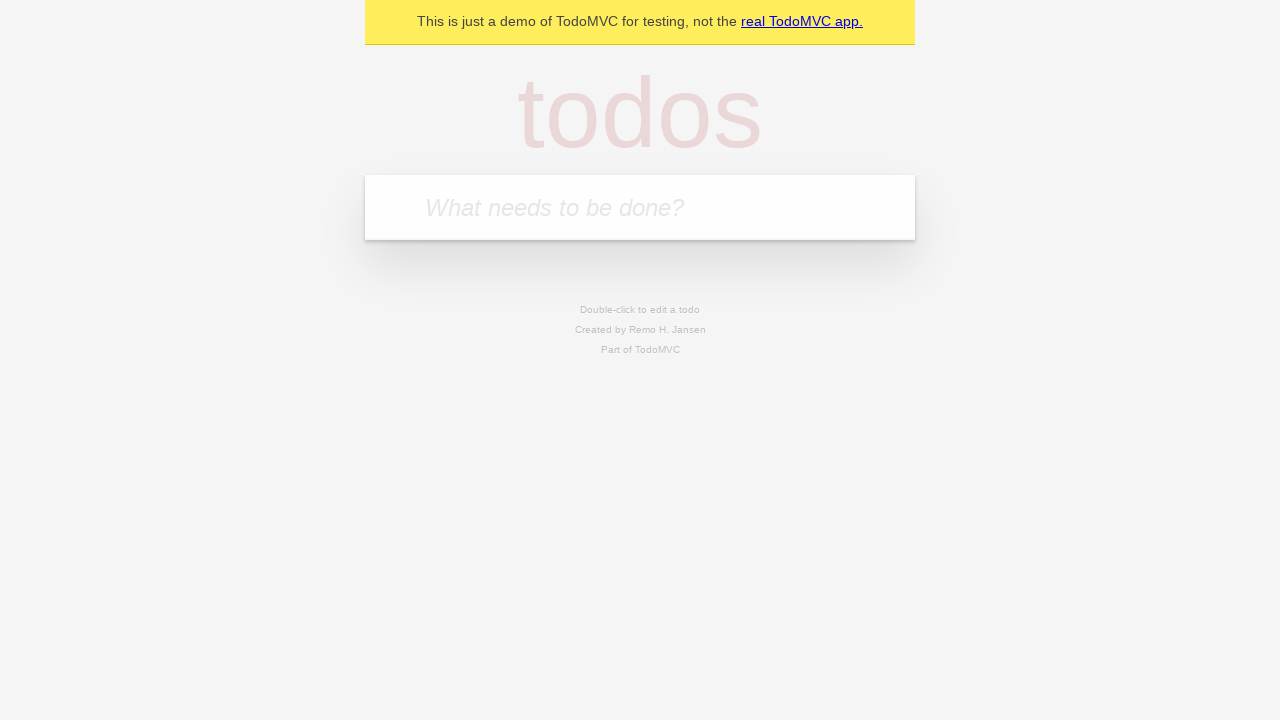

Waited for new-todo input field to load
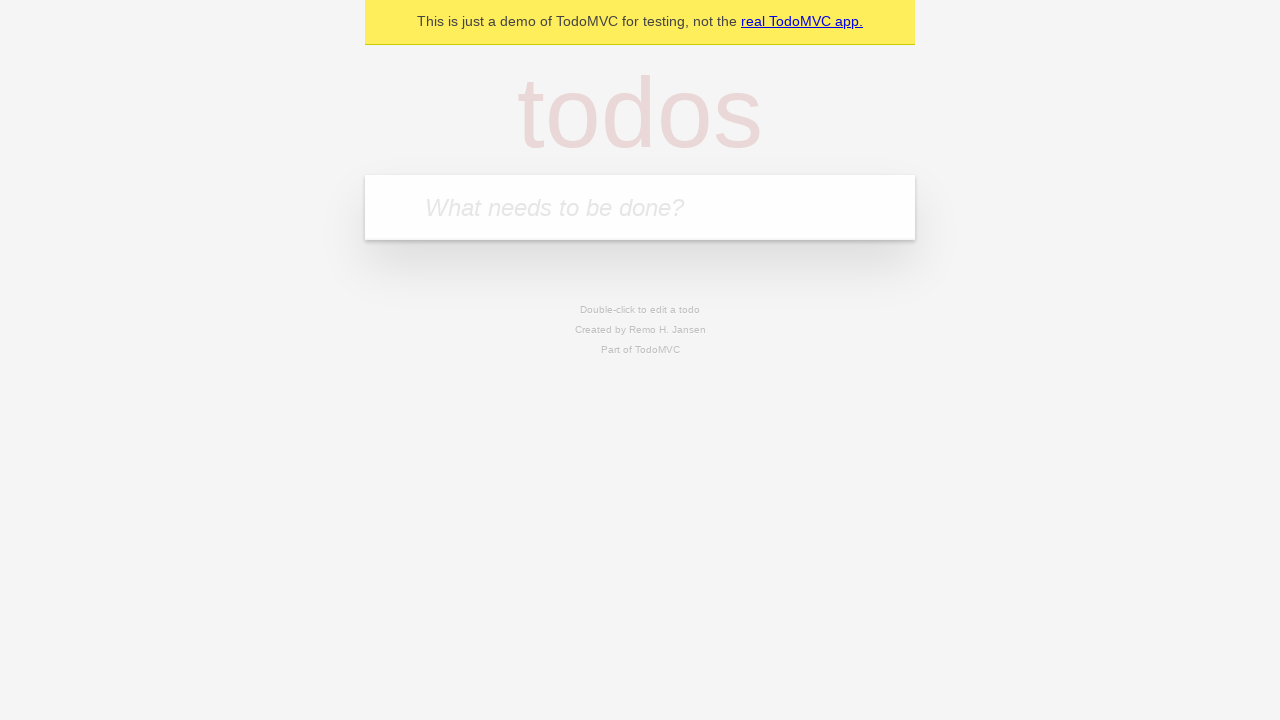

Filled new-todo input with 'Test' on .new-todo
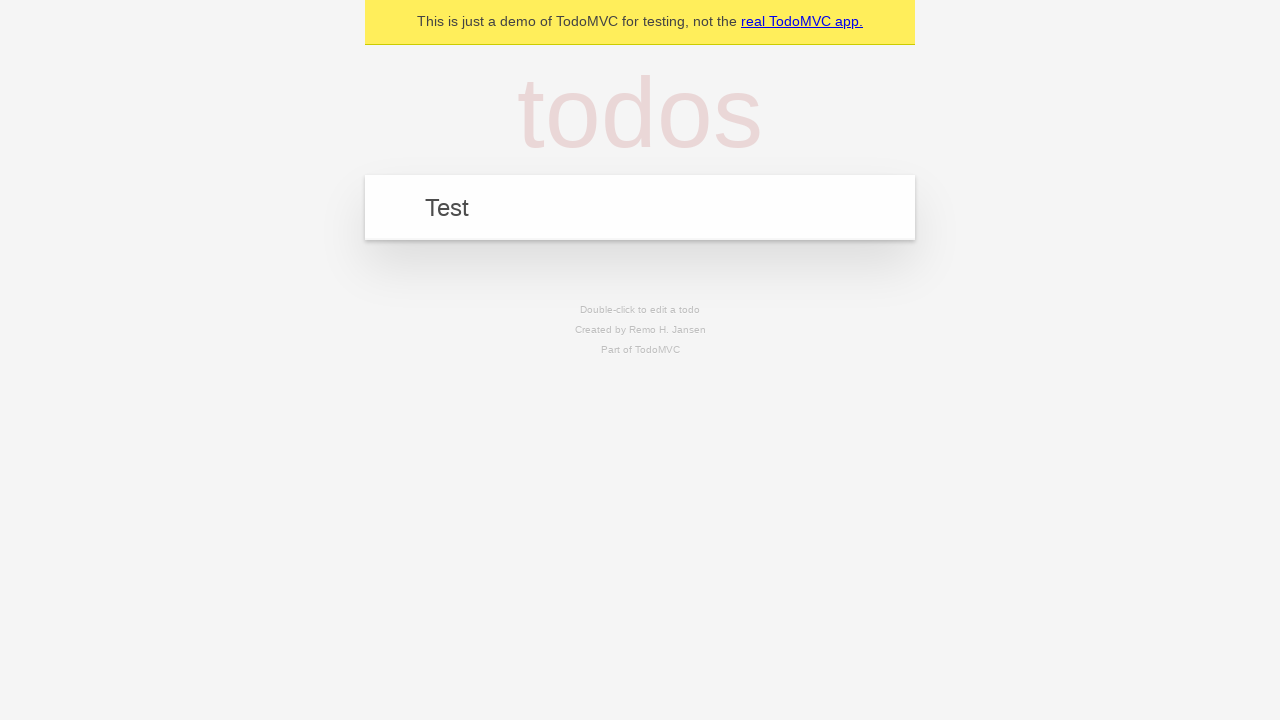

Pressed Enter to add the todo item on .new-todo
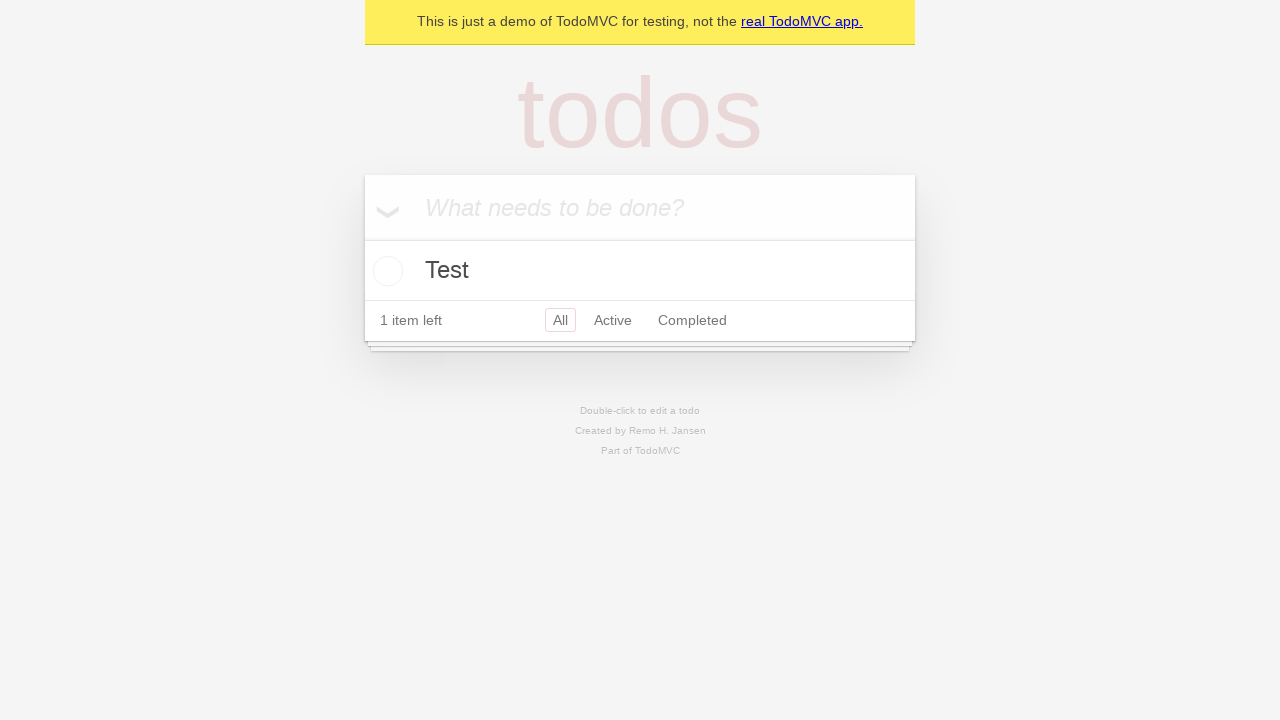

Clicked the Active filter link to verify routing to #/active at (613, 320) on role=link[name='Active']
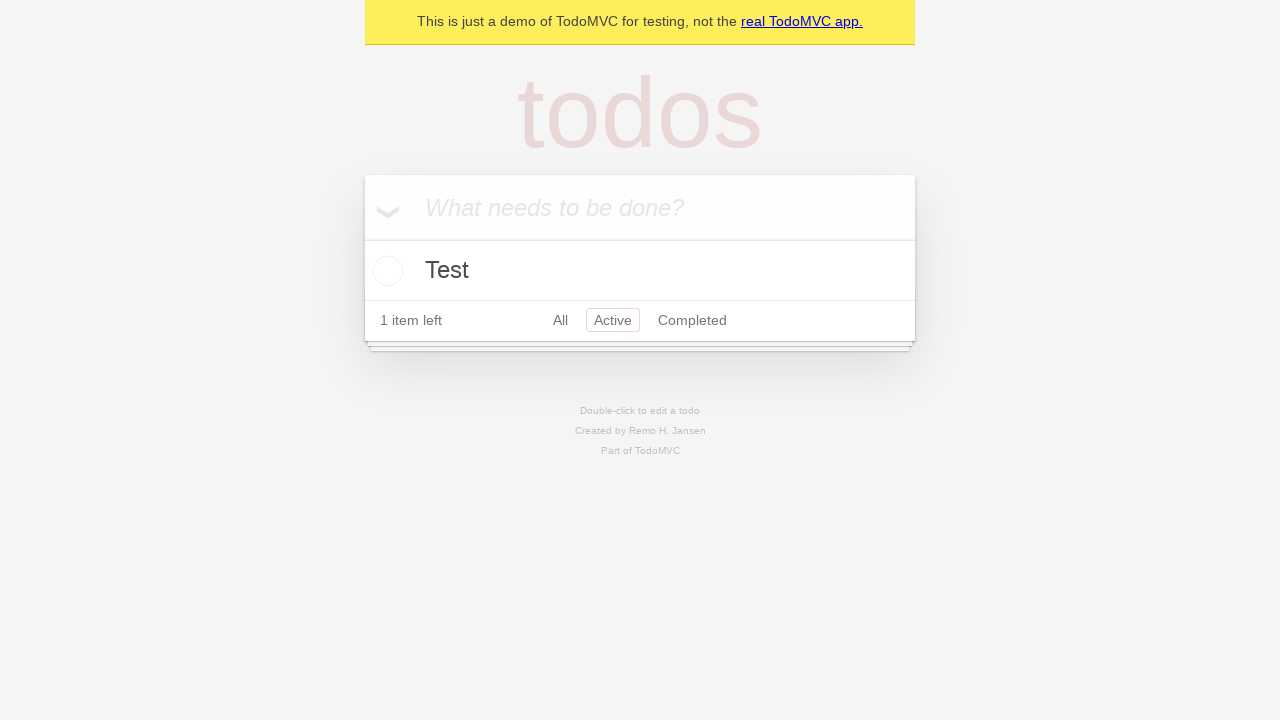

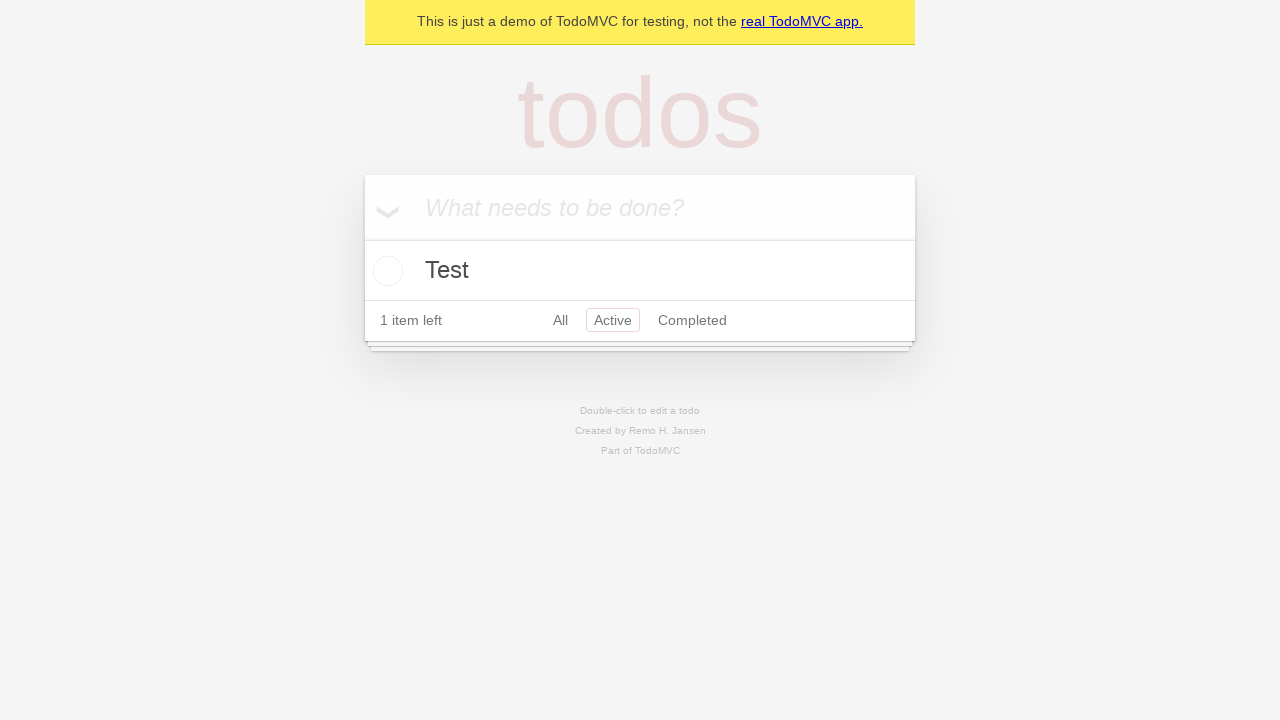